Tests the landing page by entering an email address and clicking the proceed button to navigate to the next page

Starting URL: http://demo.automationtesting.in/Index.html

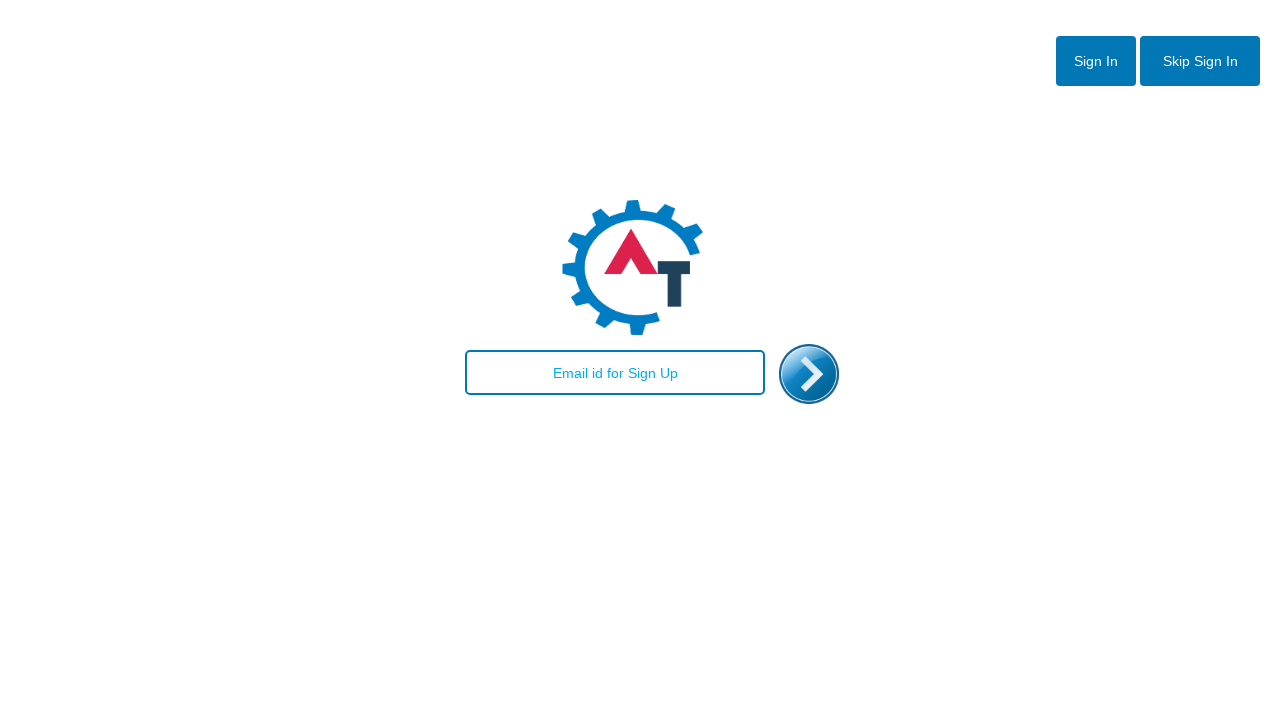

Filled email field with 'test@gmail.com' on #email
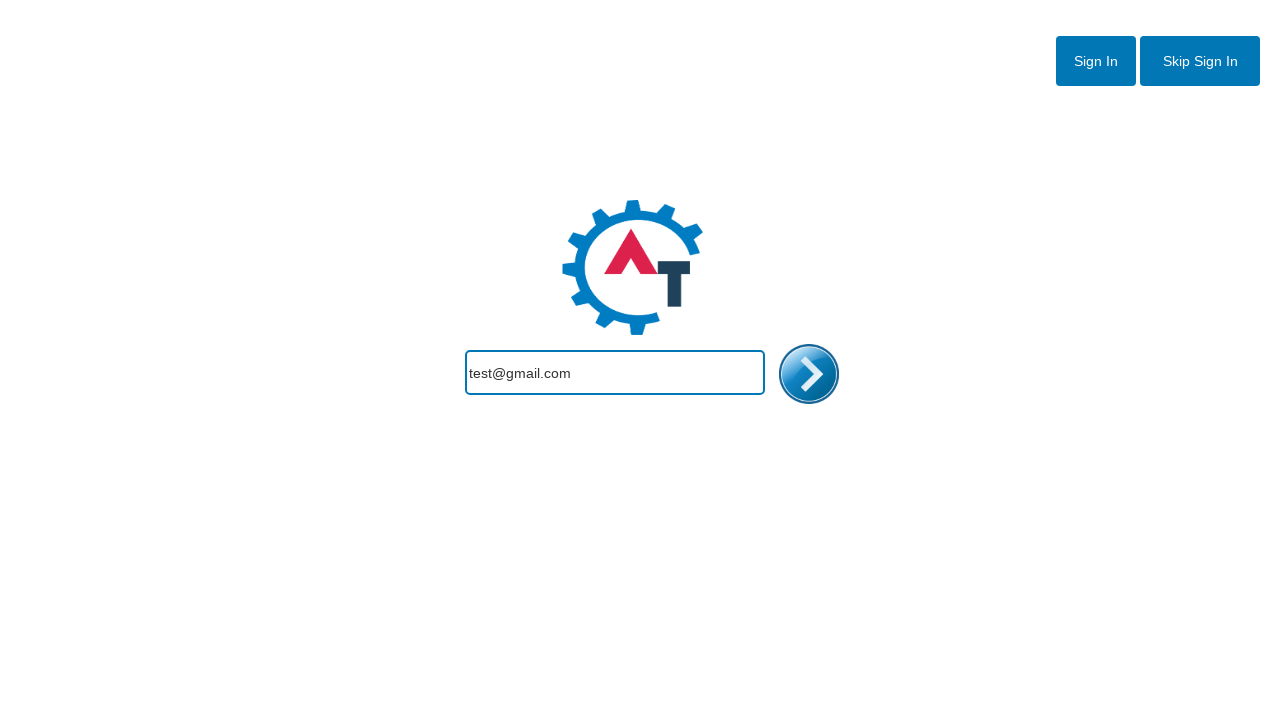

Clicked proceed button to navigate to next page at (809, 374) on #enterimg
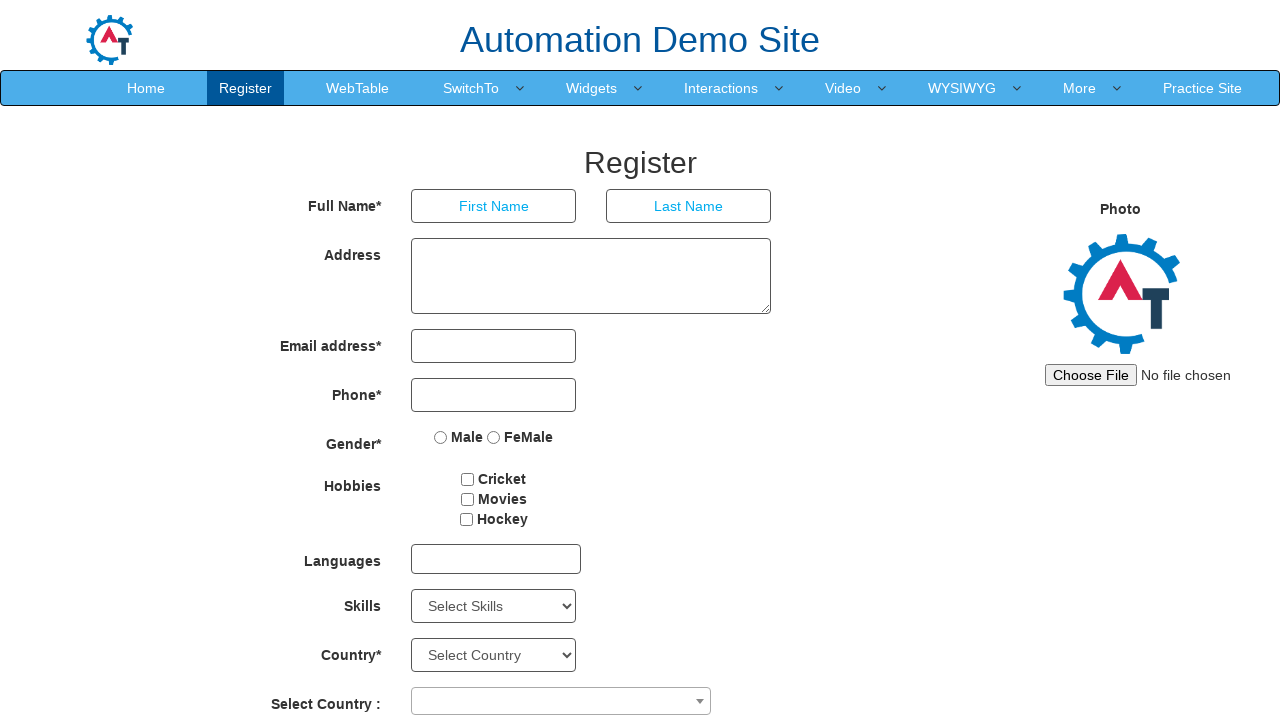

Navigation completed and page loaded
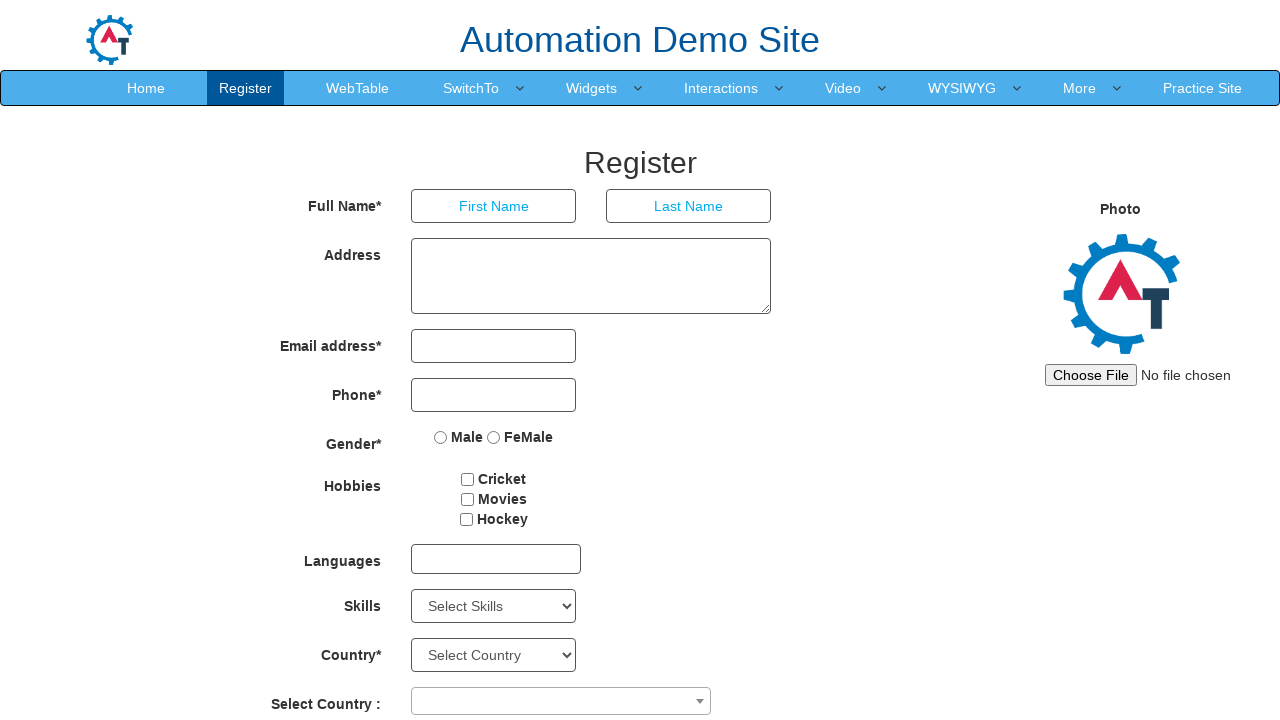

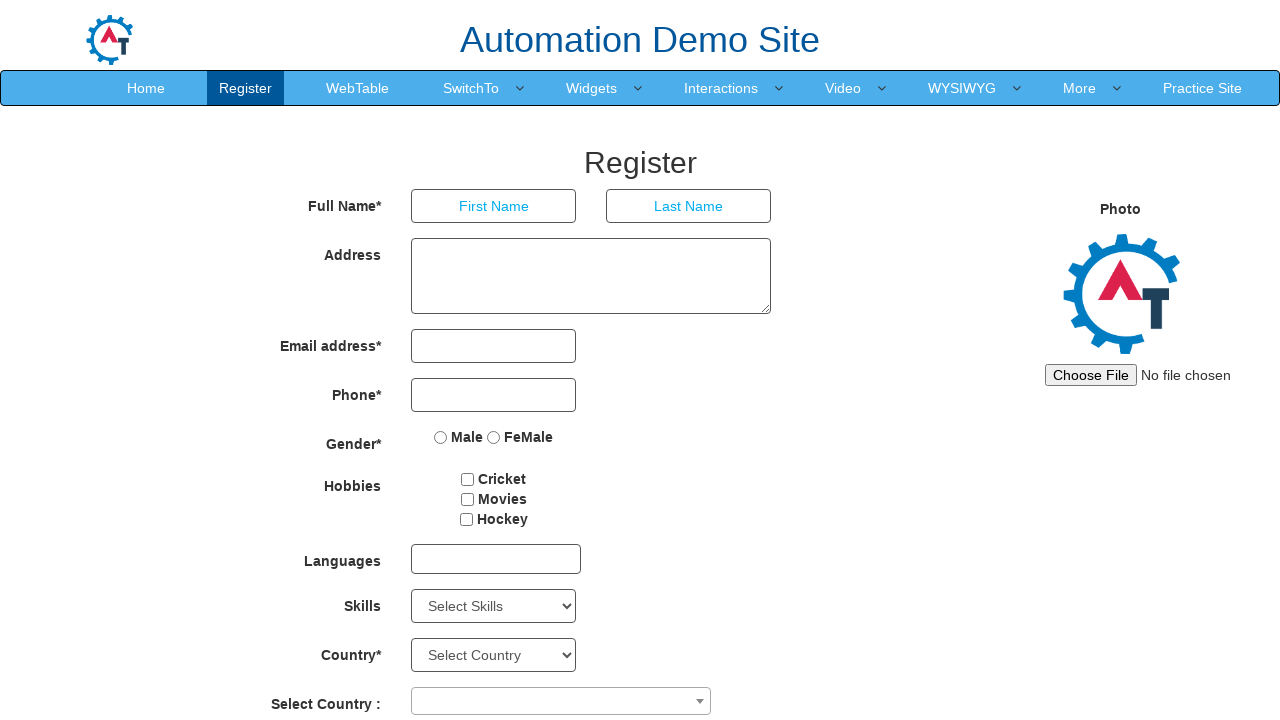